Tests e-commerce cart functionality by adding specific items to cart, applying a promo code, and proceeding through checkout

Starting URL: https://rahulshettyacademy.com/seleniumPractise/#/

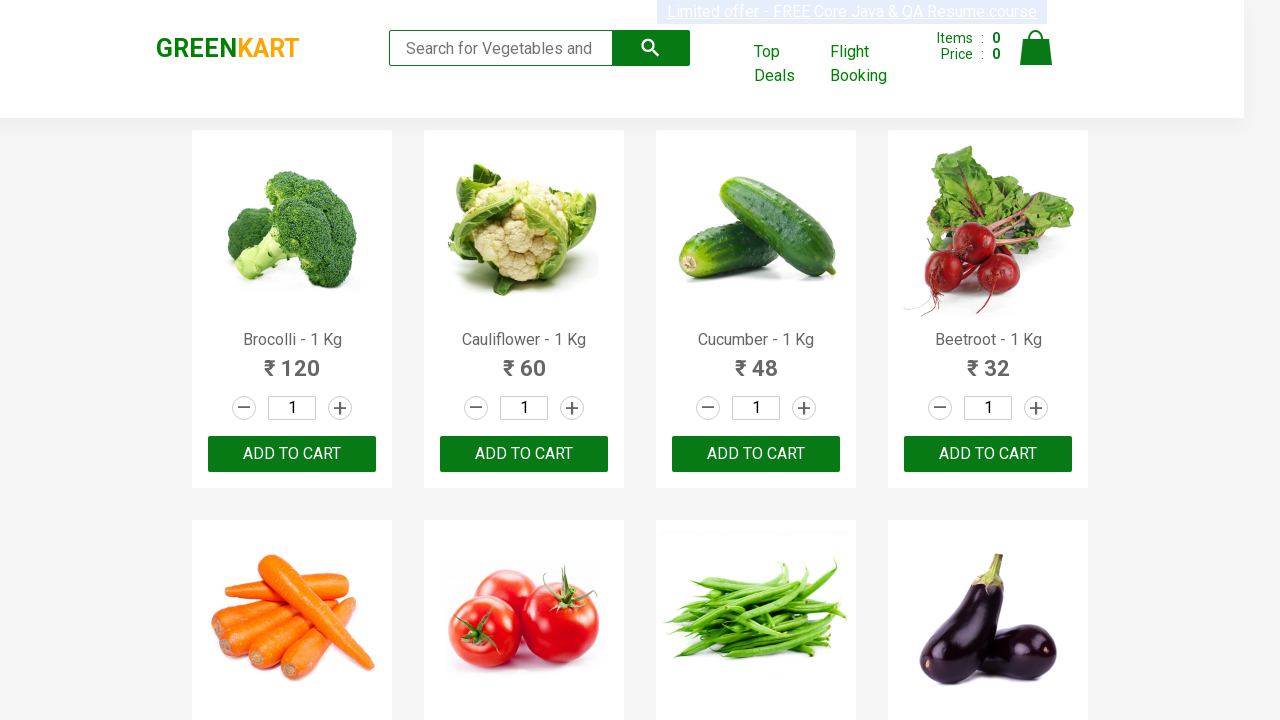

Waited for products to load on the e-commerce page
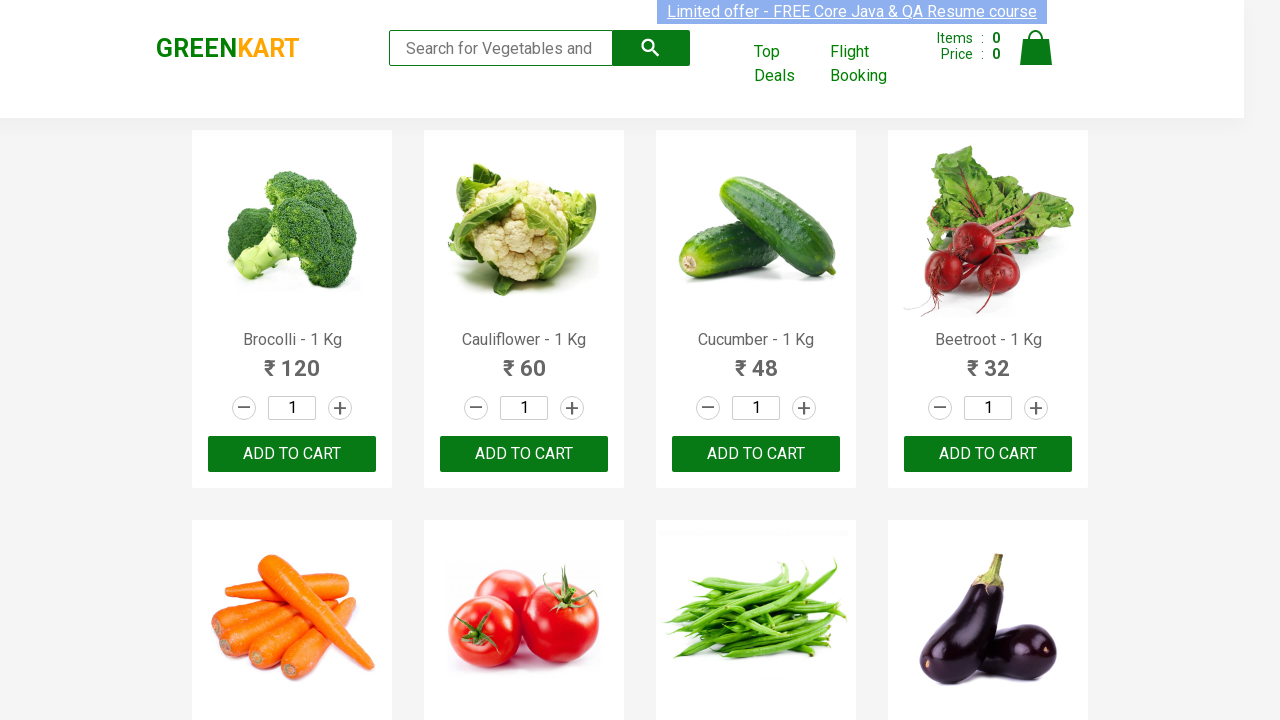

Retrieved all product elements from the page
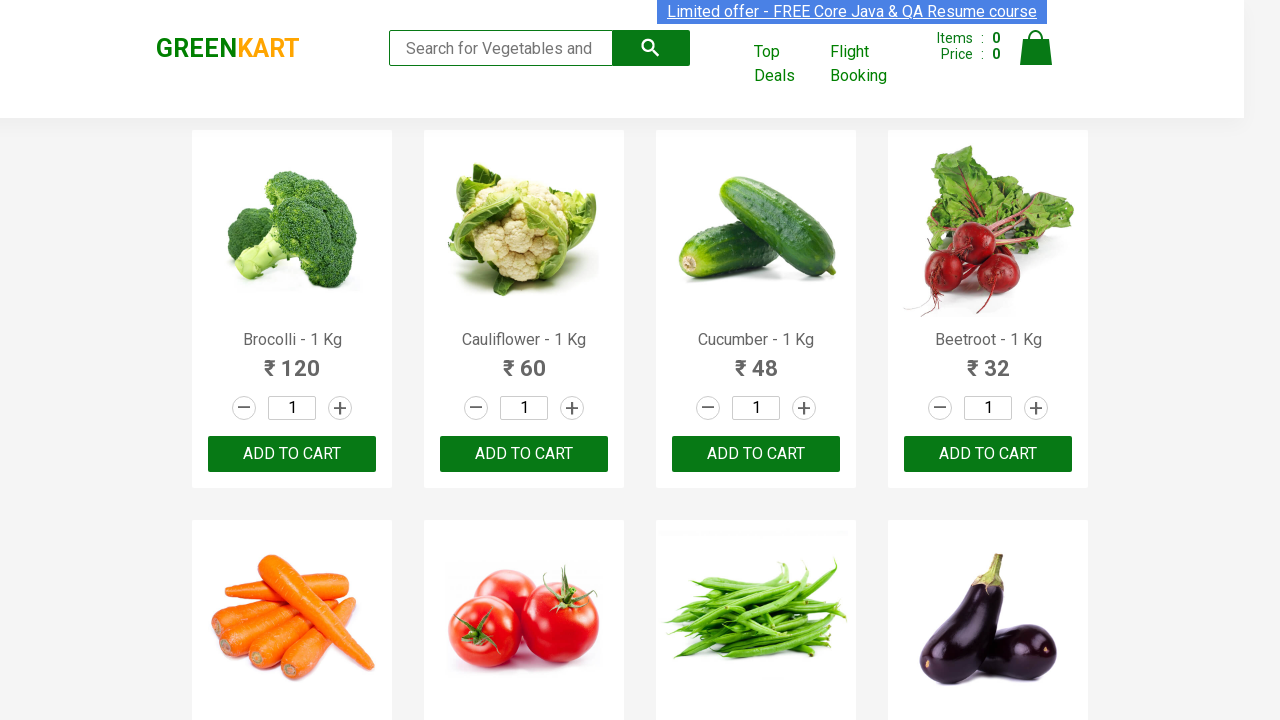

Added Brocolli to cart at (292, 454) on xpath=//div[@class='product-action']/button >> nth=0
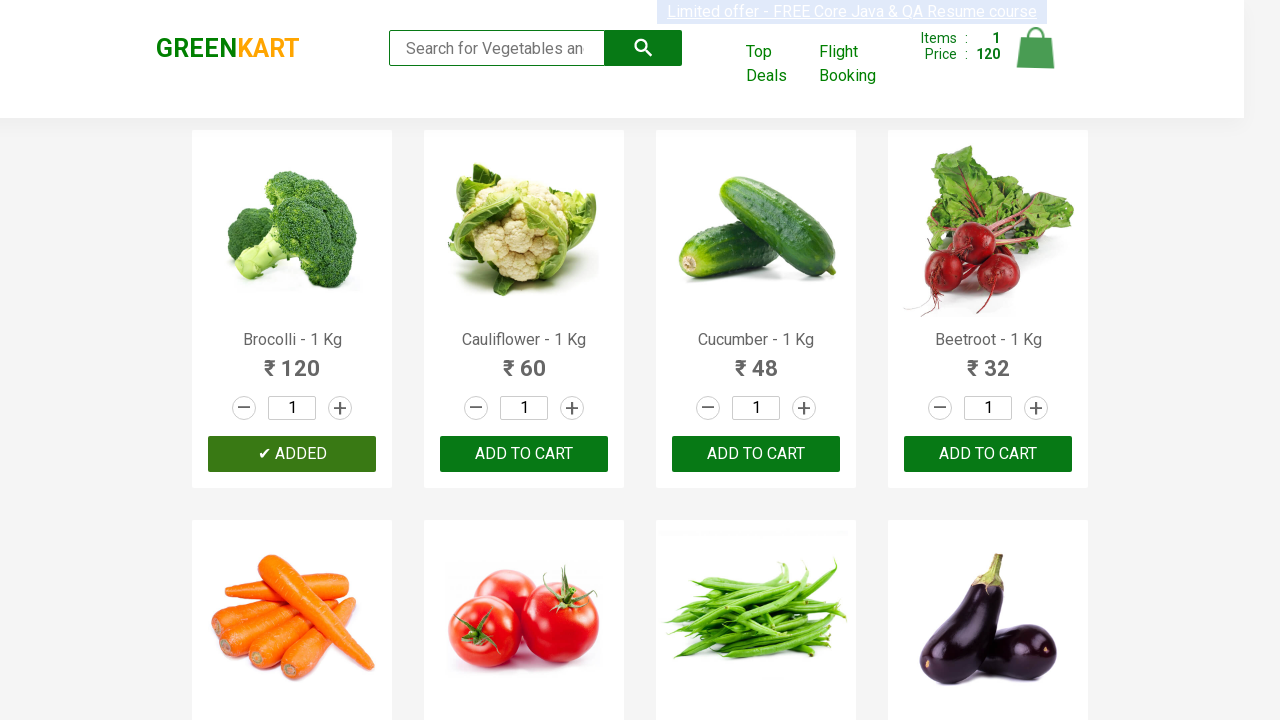

Added Cucumber to cart at (756, 454) on xpath=//div[@class='product-action']/button >> nth=2
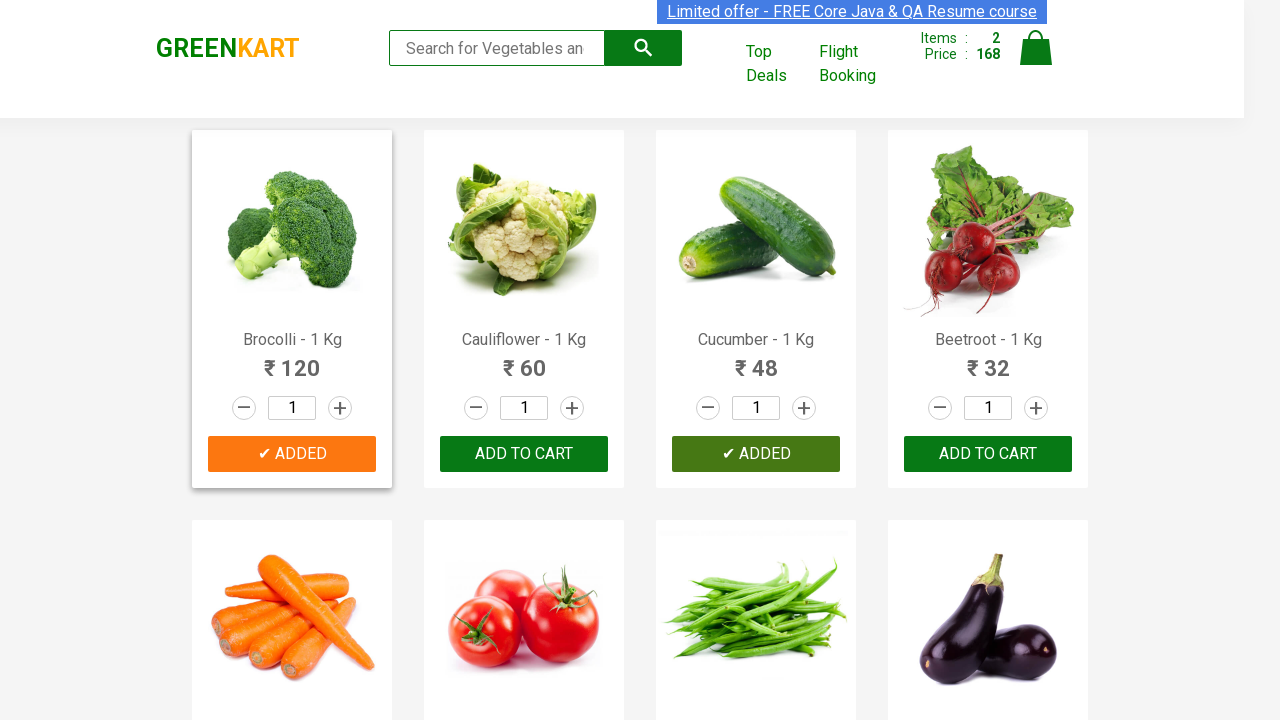

Added Beetroot to cart at (988, 454) on xpath=//div[@class='product-action']/button >> nth=3
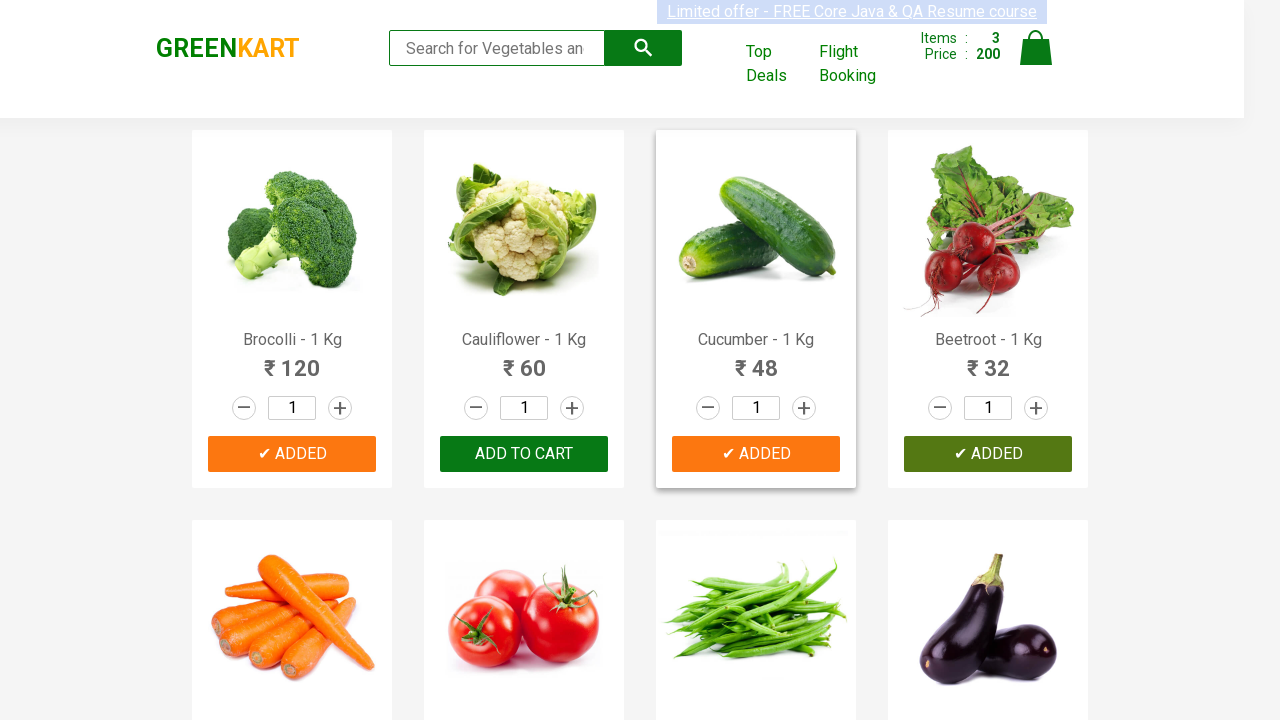

Clicked on cart icon to view cart at (1036, 48) on xpath=//img[@class=' ']
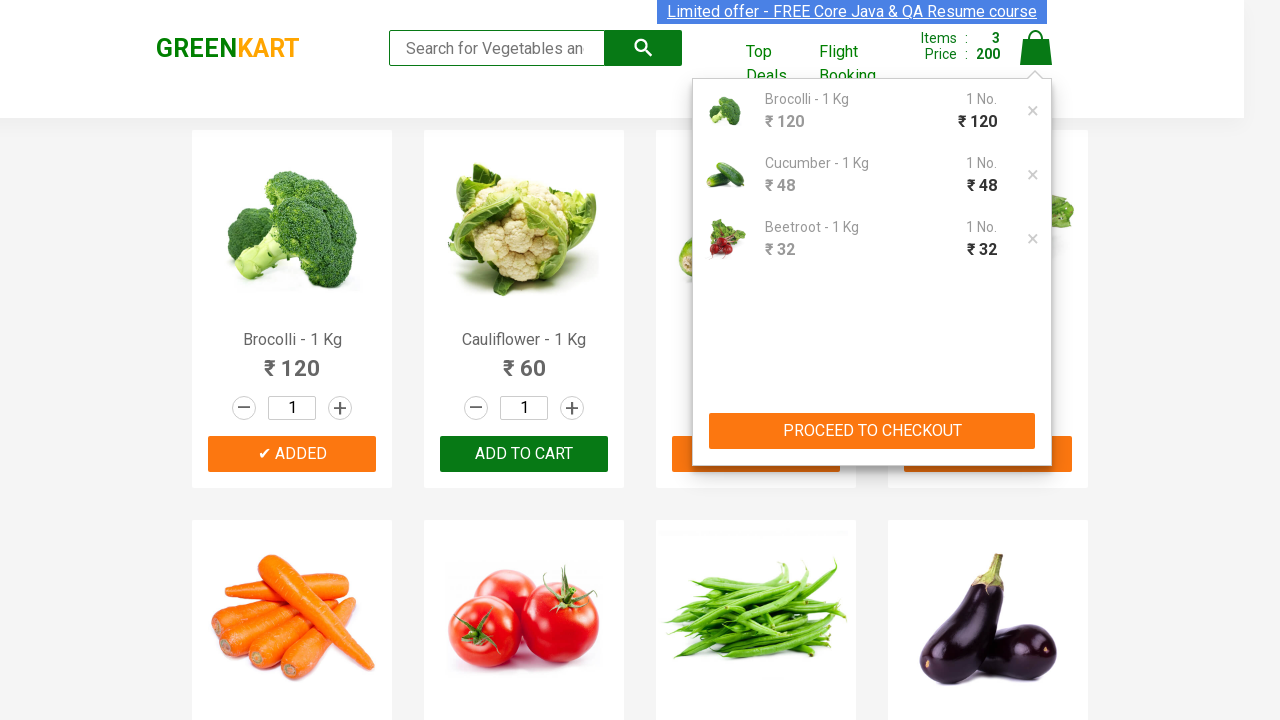

Clicked PROCEED TO CHECKOUT button at (872, 431) on xpath=//button[contains(text(),'PROCEED TO CHECKOUT')]
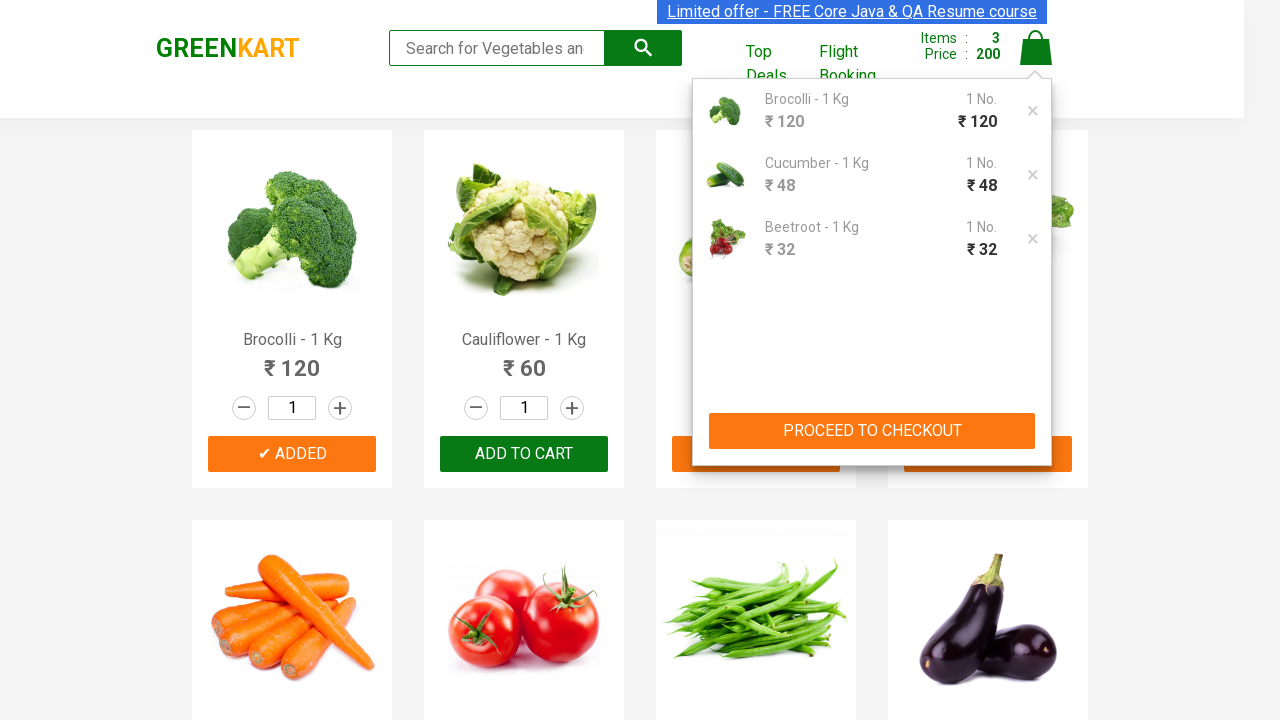

Waited for promo code input field to be visible
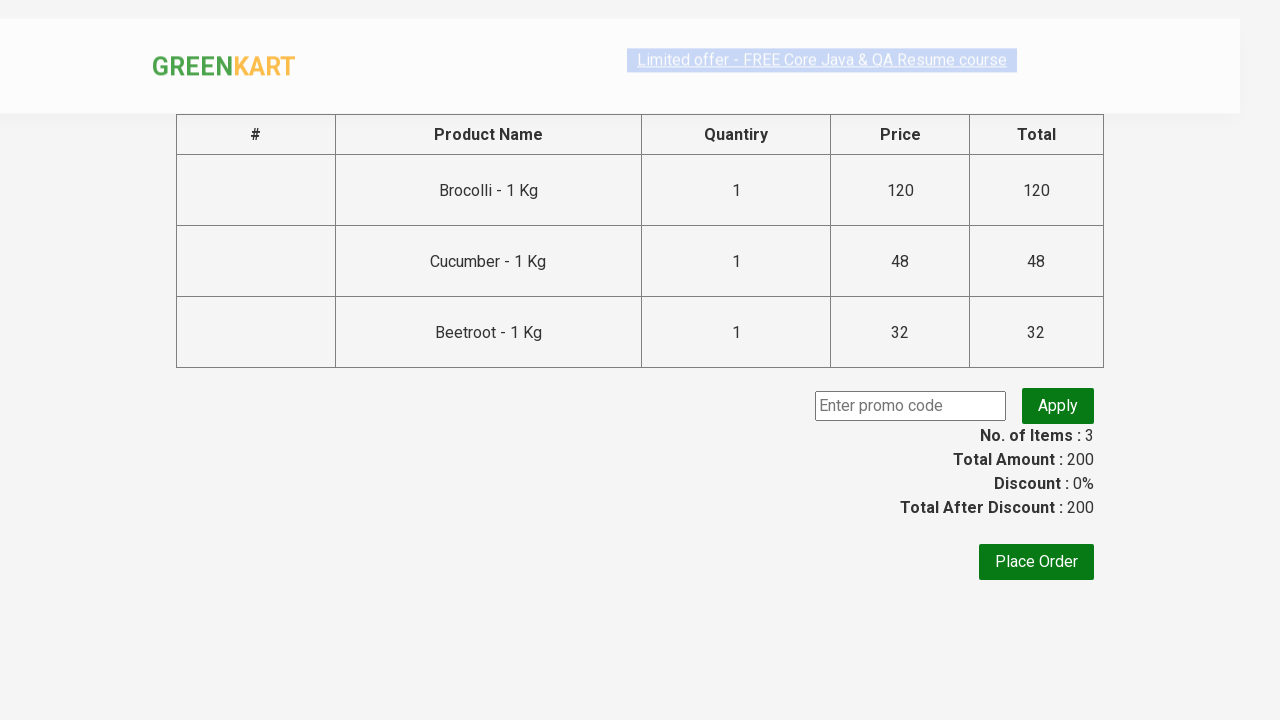

Clicked on promo code input field at (910, 406) on xpath=//input[@placeholder='Enter promo code']
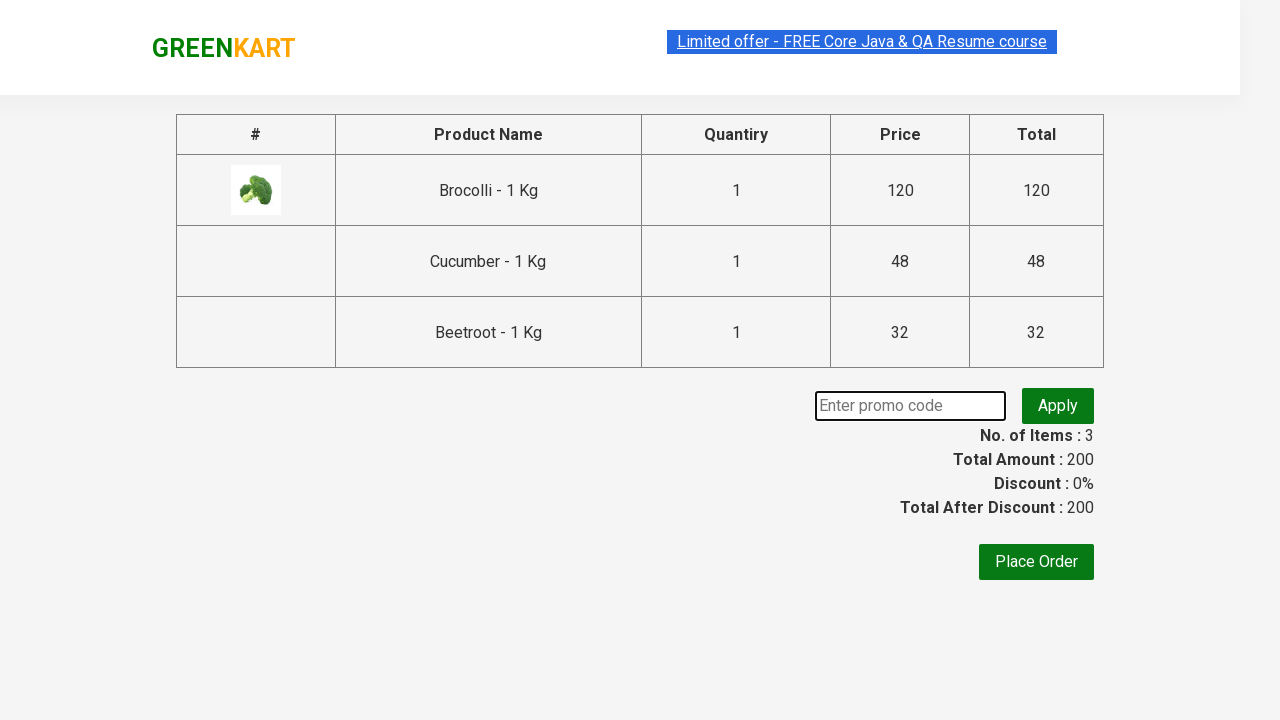

Filled promo code 'rahulshettyacademy' into the input field on //input[@placeholder='Enter promo code']
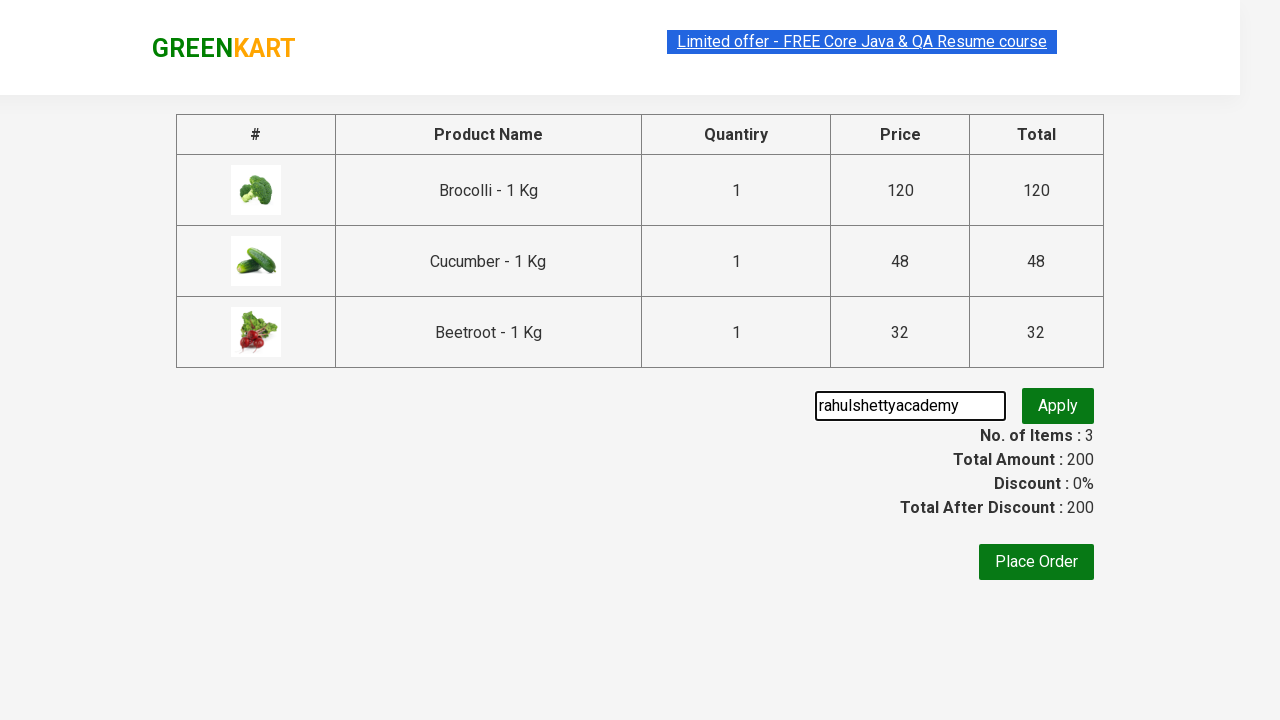

Clicked Apply button to apply the promo code at (1058, 406) on xpath=//button[contains(text(),'Apply')]
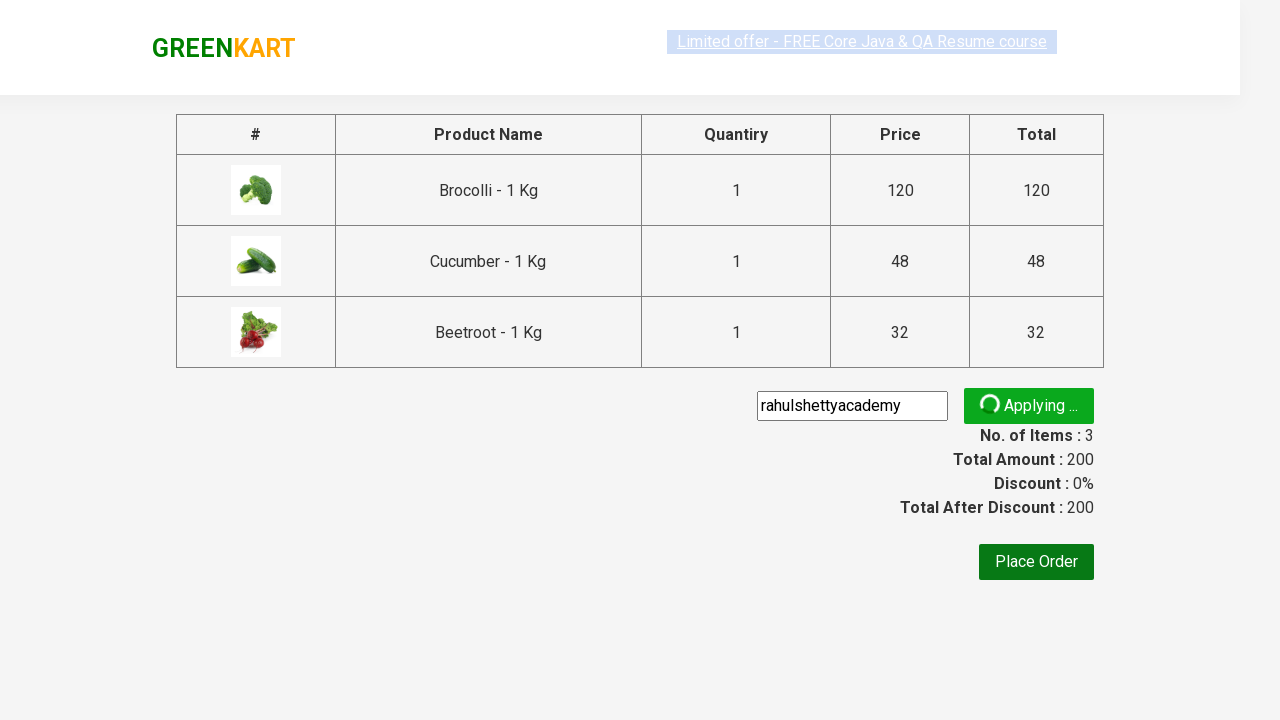

Waited for promo code to be processed
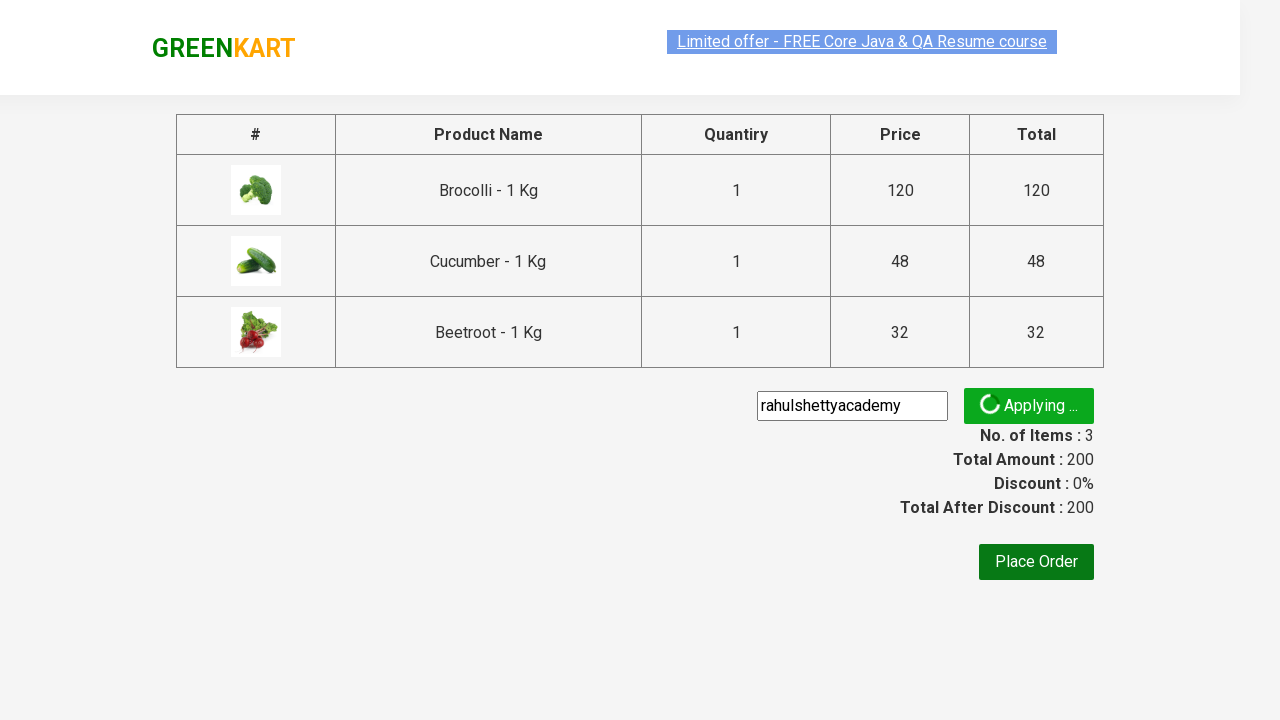

Clicked Place Order button to complete checkout at (1036, 562) on xpath=//button[contains(text(),'Place Order')]
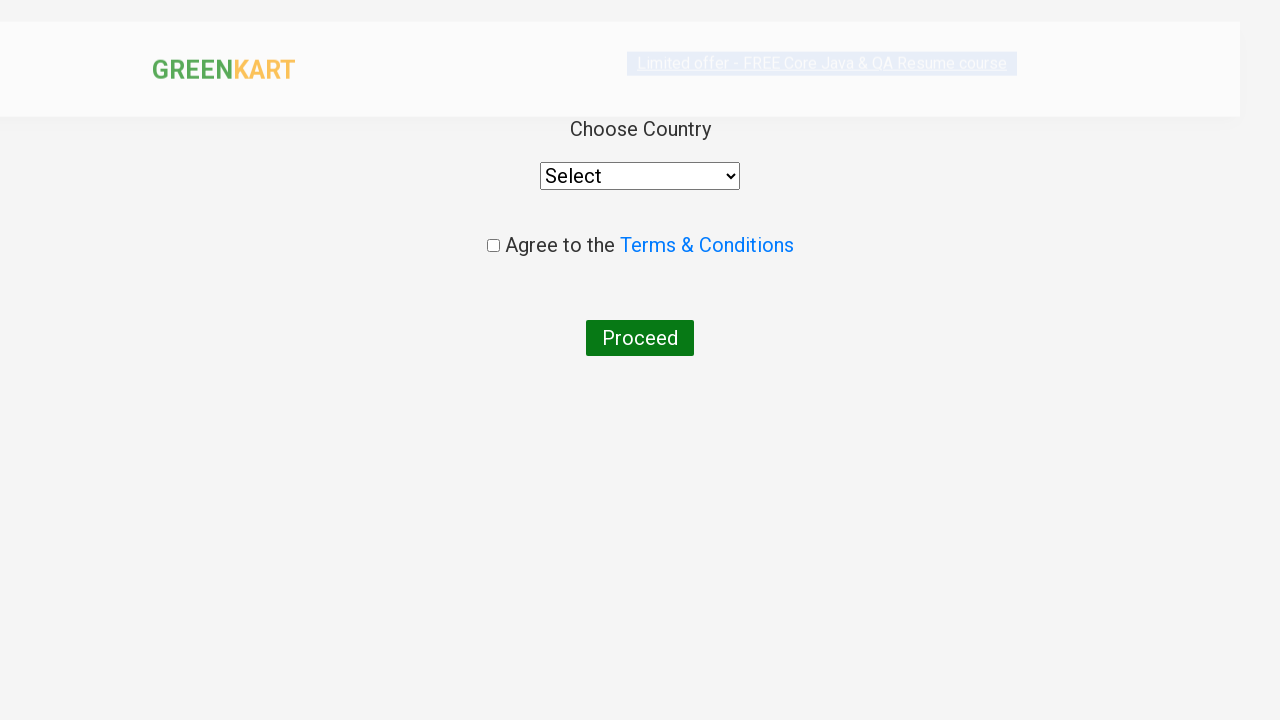

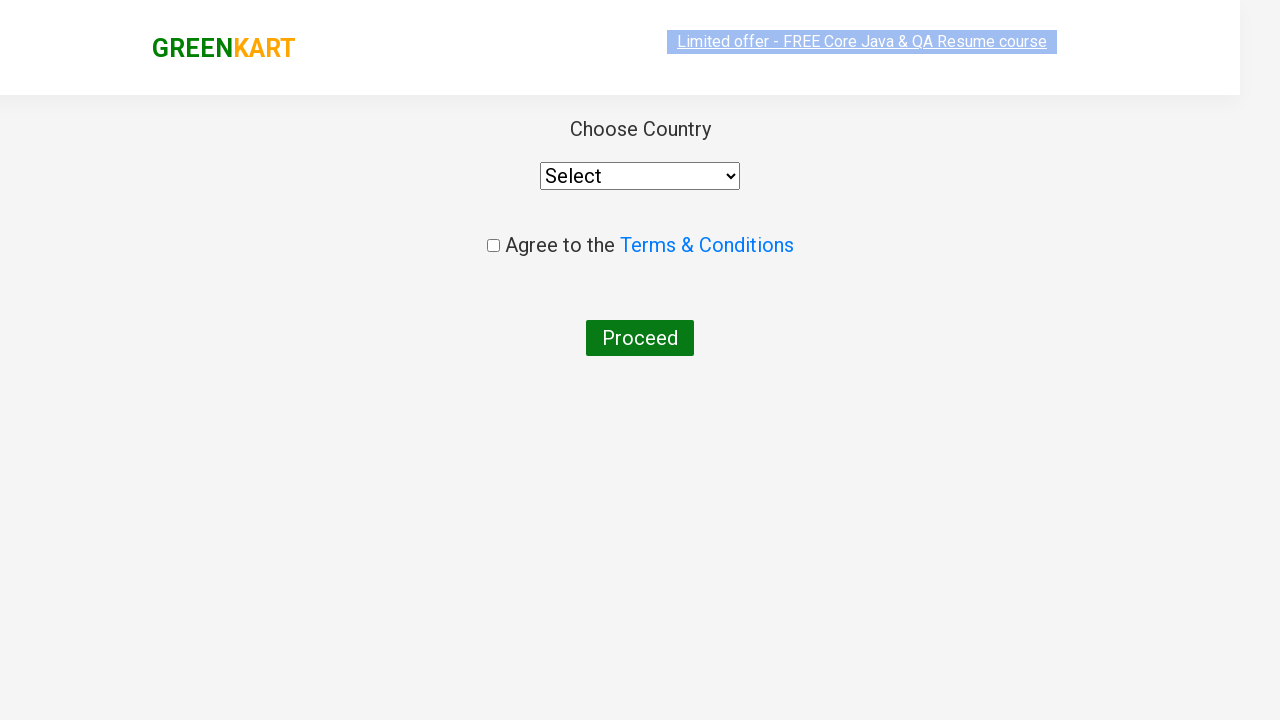